Tests that the counter displays the current number of todo items as items are added

Starting URL: https://demo.playwright.dev/todomvc

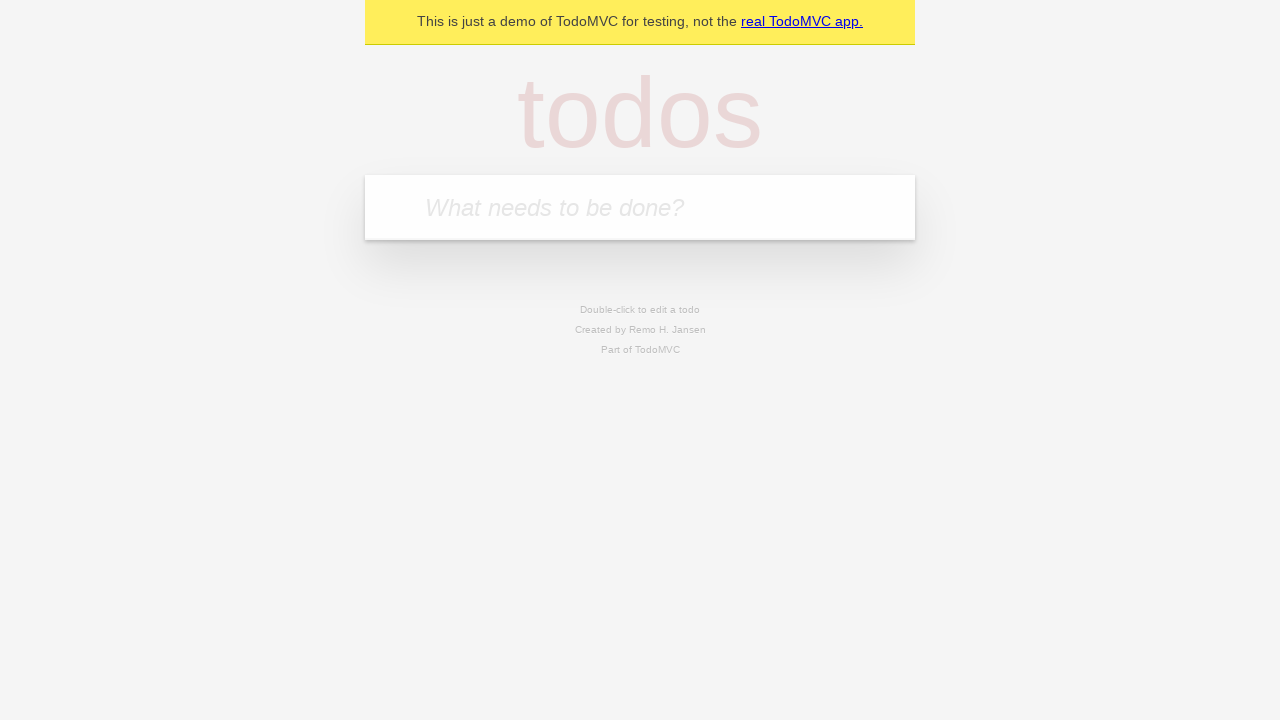

Located the todo input field
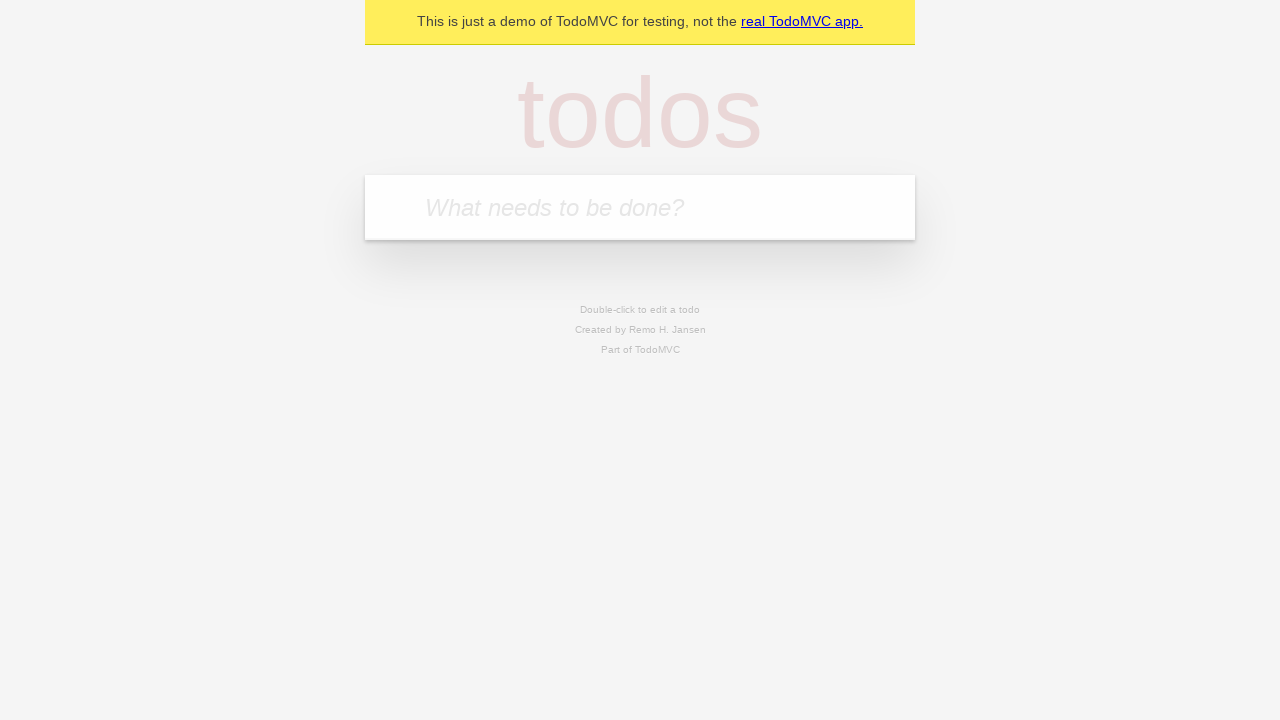

Filled first todo item with 'buy some cheese' on internal:attr=[placeholder="What needs to be done?"i]
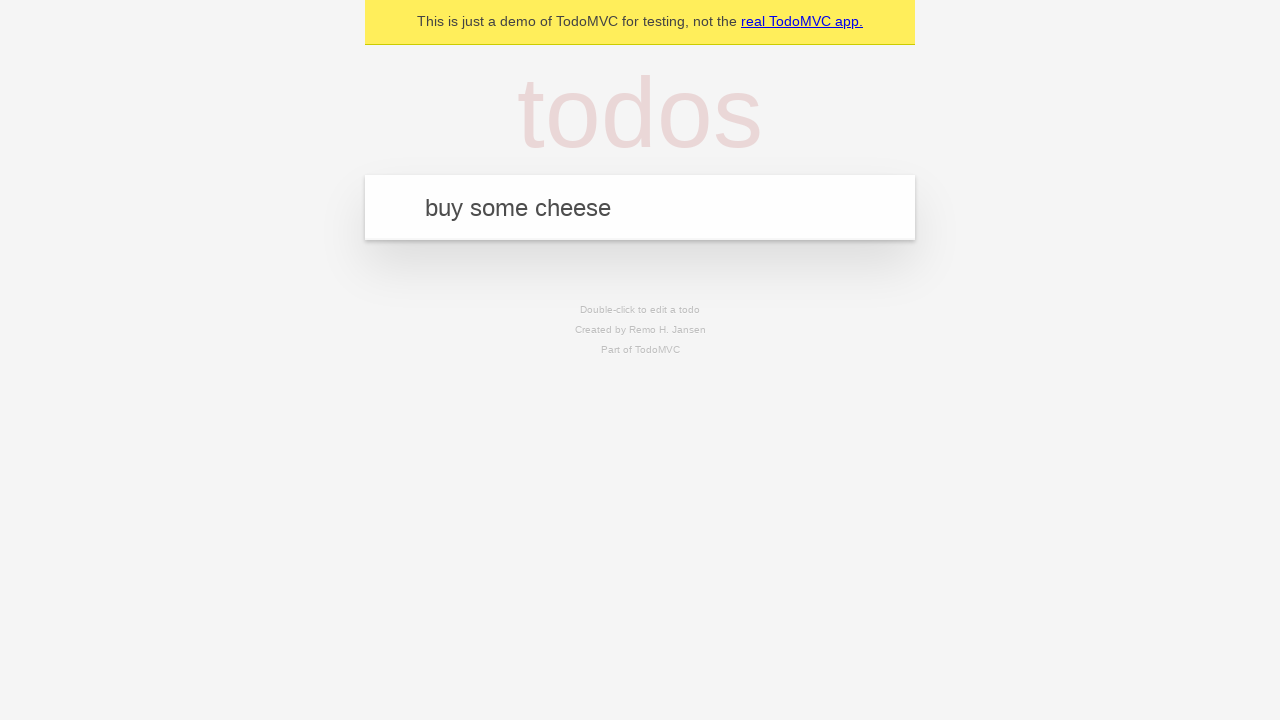

Pressed Enter to add first todo item on internal:attr=[placeholder="What needs to be done?"i]
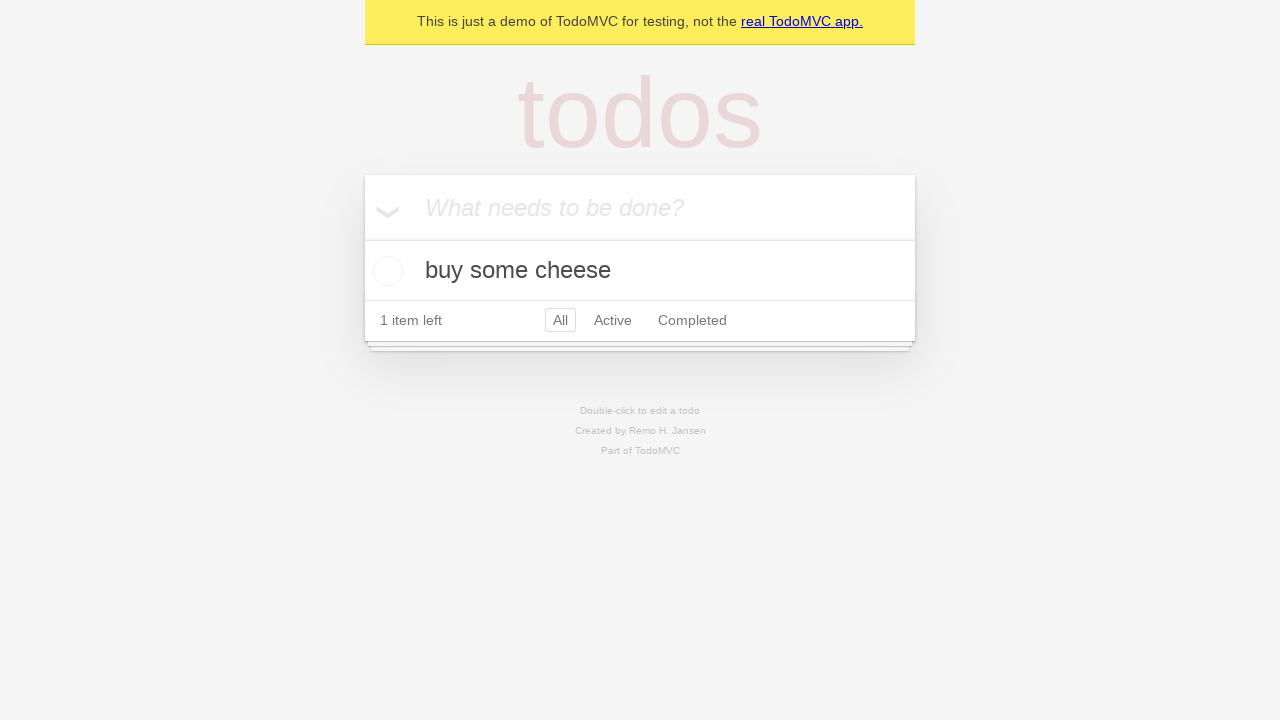

Todo counter element appeared, indicating first item was added
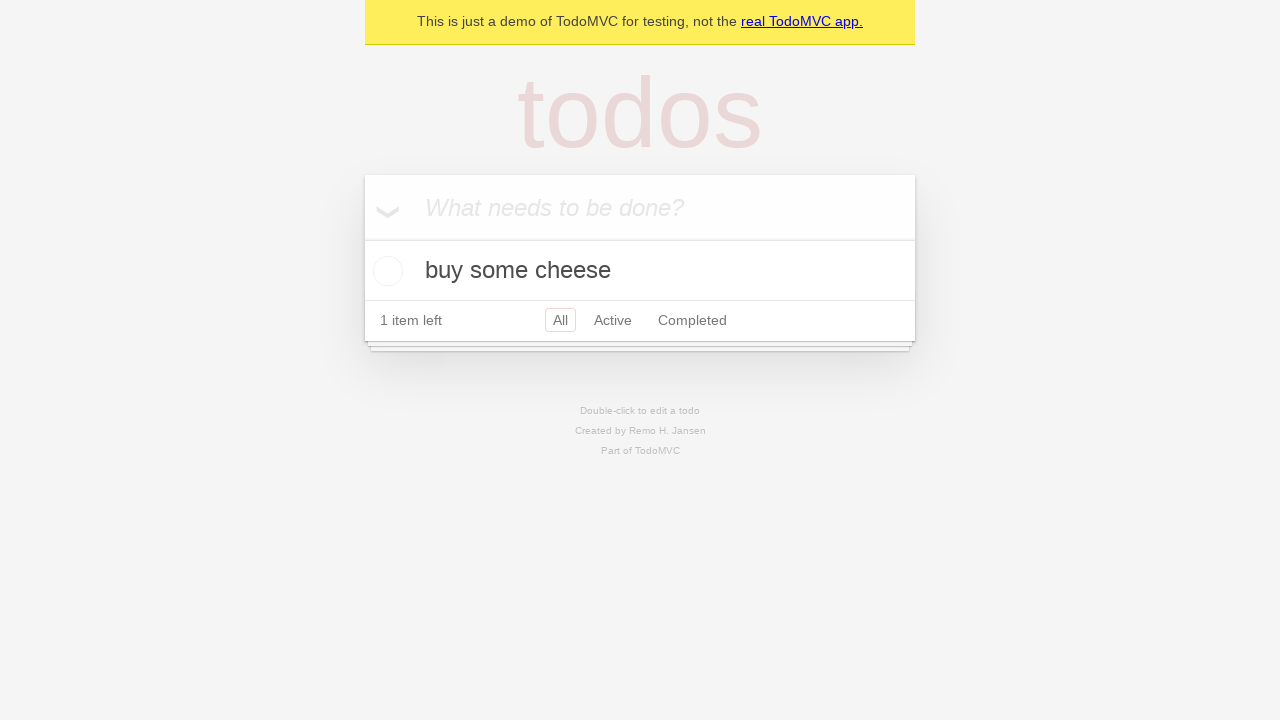

Filled second todo item with 'feed the cat' on internal:attr=[placeholder="What needs to be done?"i]
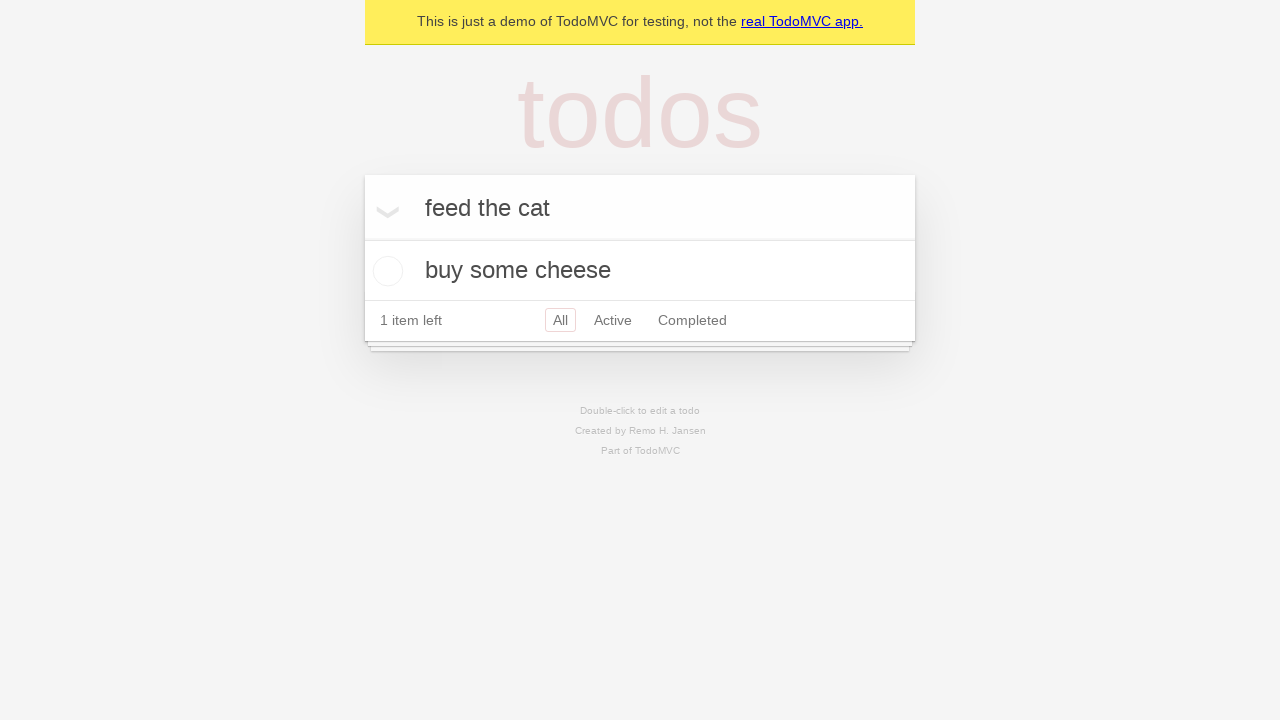

Pressed Enter to add second todo item on internal:attr=[placeholder="What needs to be done?"i]
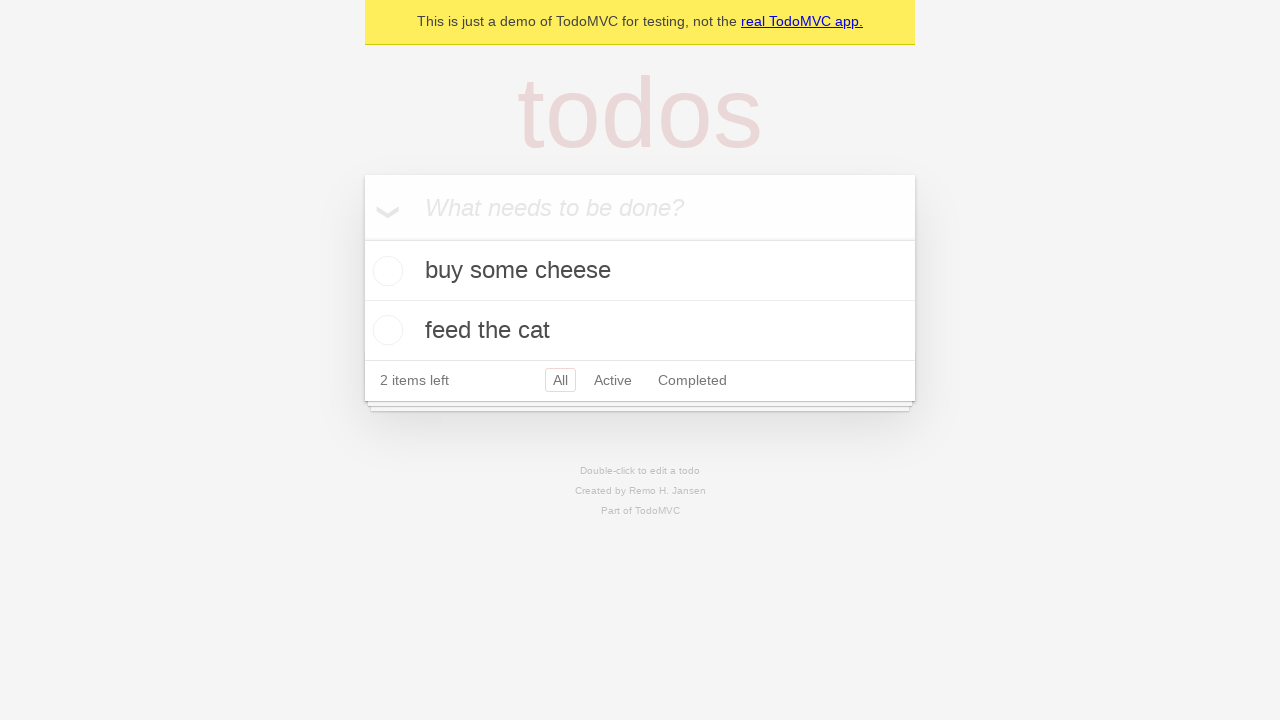

Counter updated to display '2 items left', confirming both todos were added
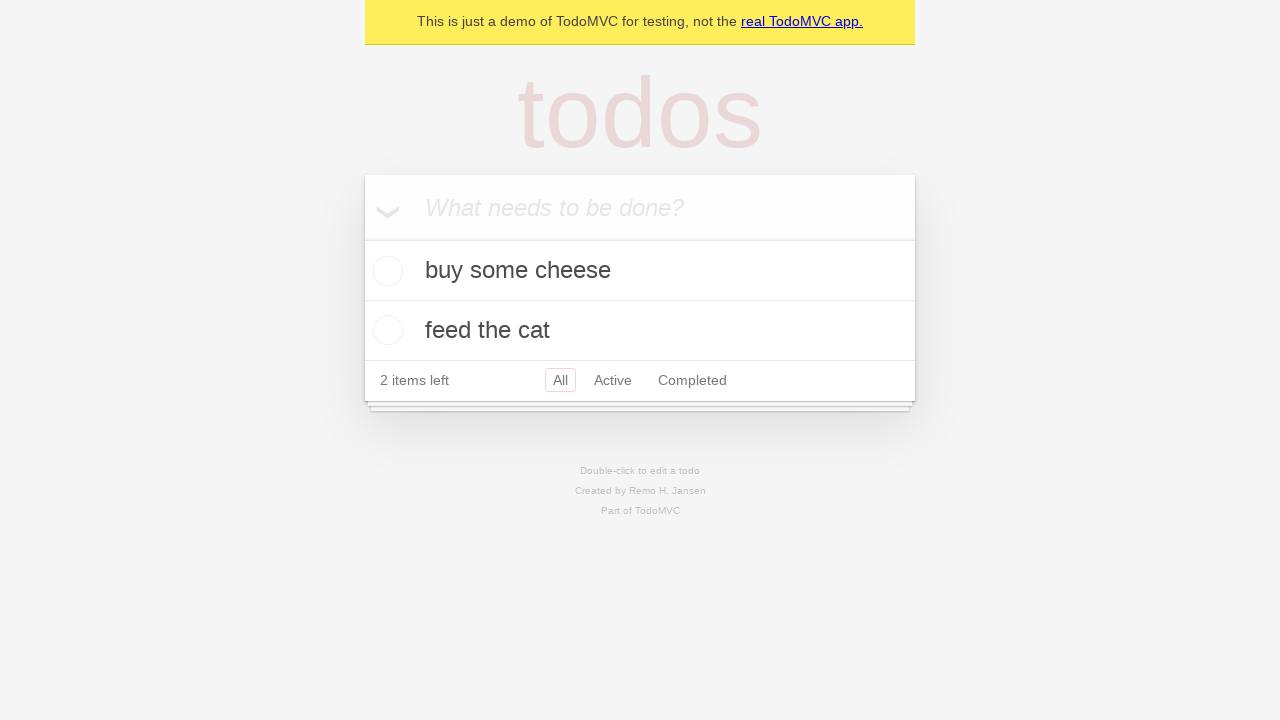

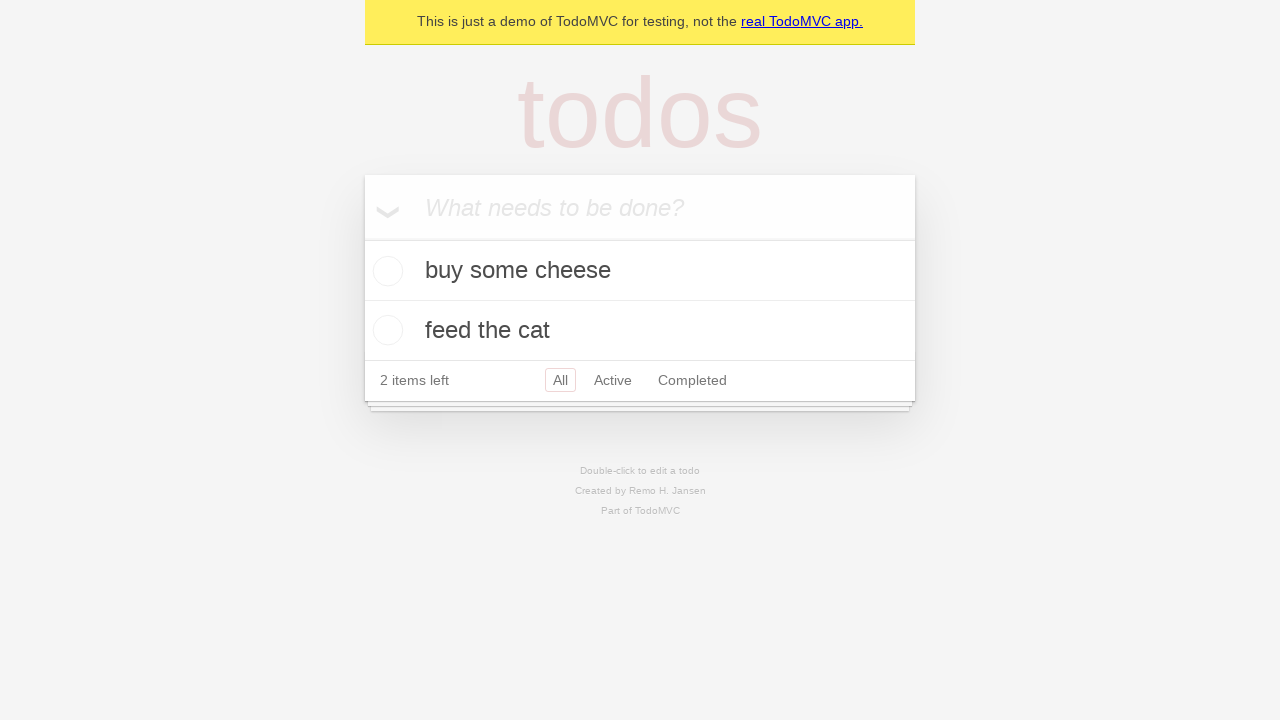